Tests form validation by submitting the patient form with only age filled (no name) and verifies error message appears

Starting URL: https://odontologic-system.vercel.app/add

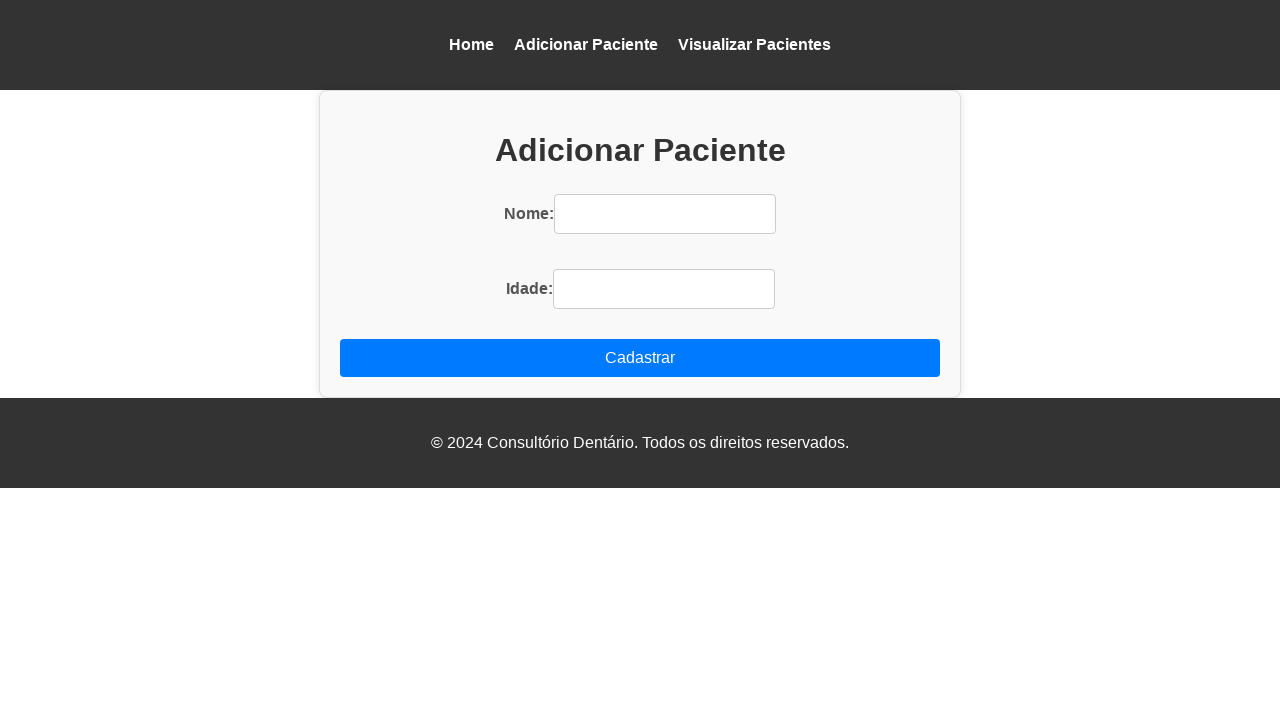

Navigated to patient form page
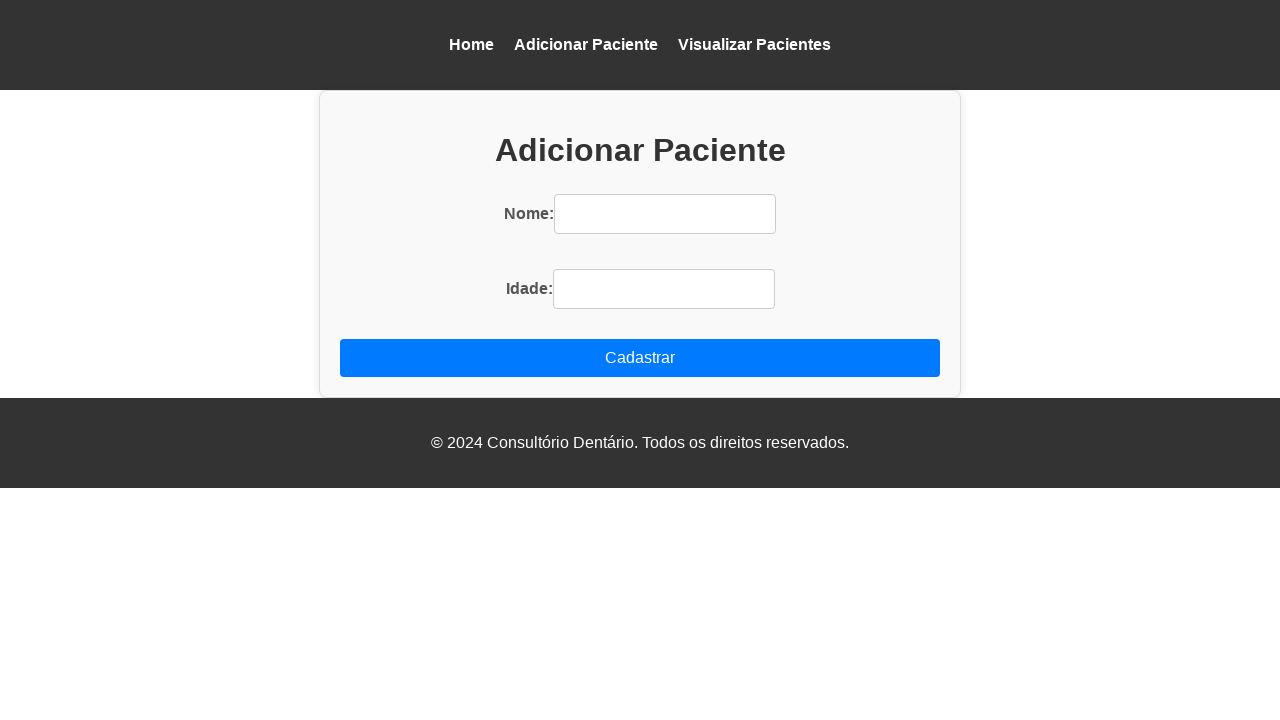

Filled age field with '35' without filling name field on (//div[@class='add-resource']//input)[2]
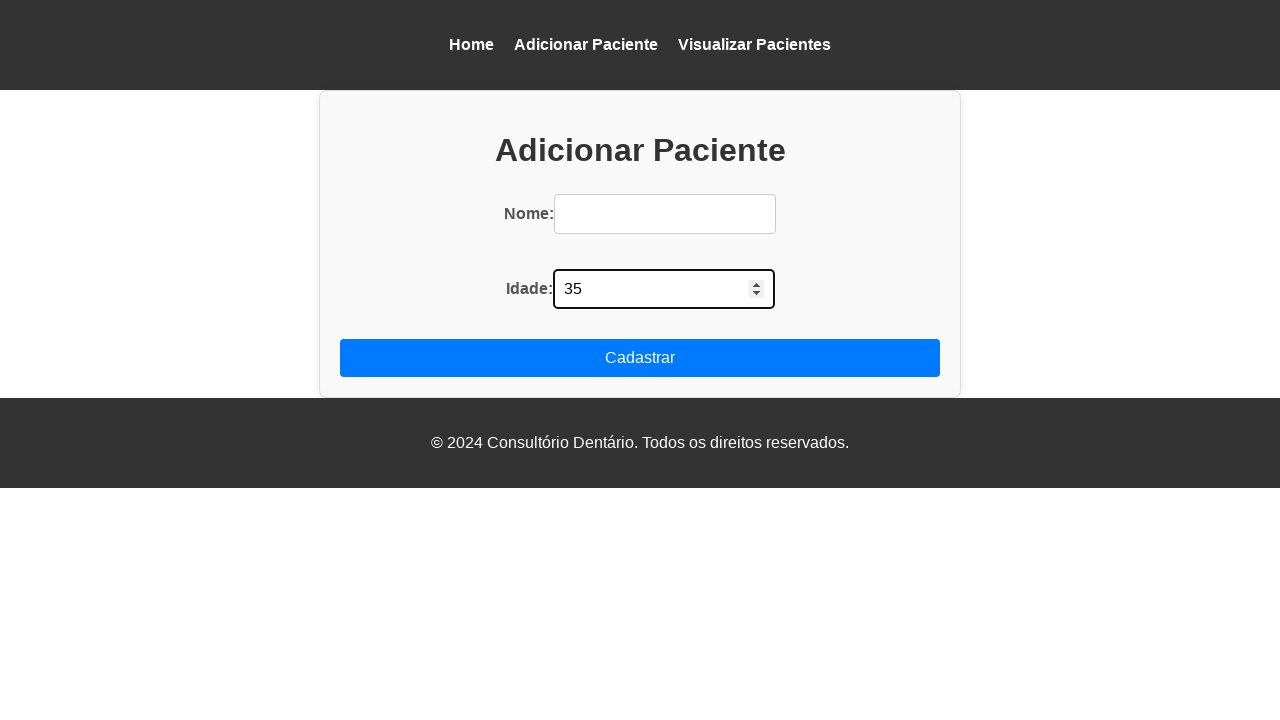

Clicked submit button to attempt form submission at (640, 358) on xpath=//button[@type='submit']
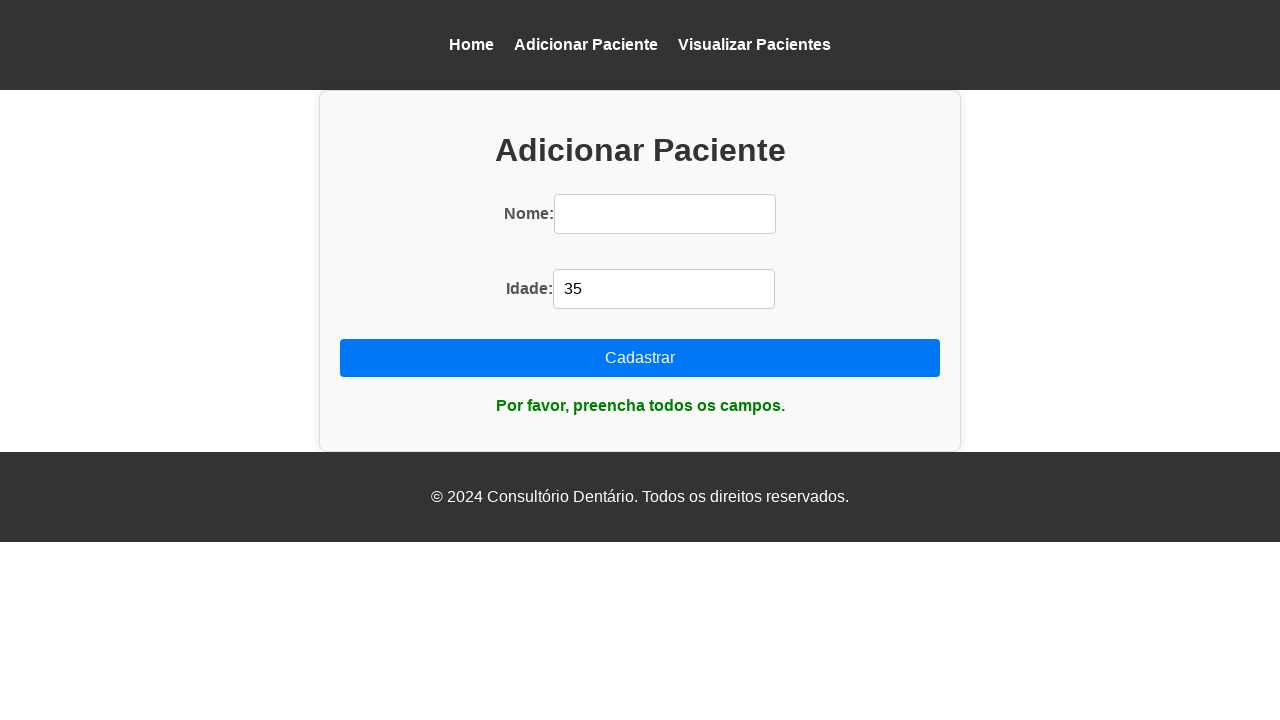

Error message 'Por favor, preencha todos os campos.' appeared as expected
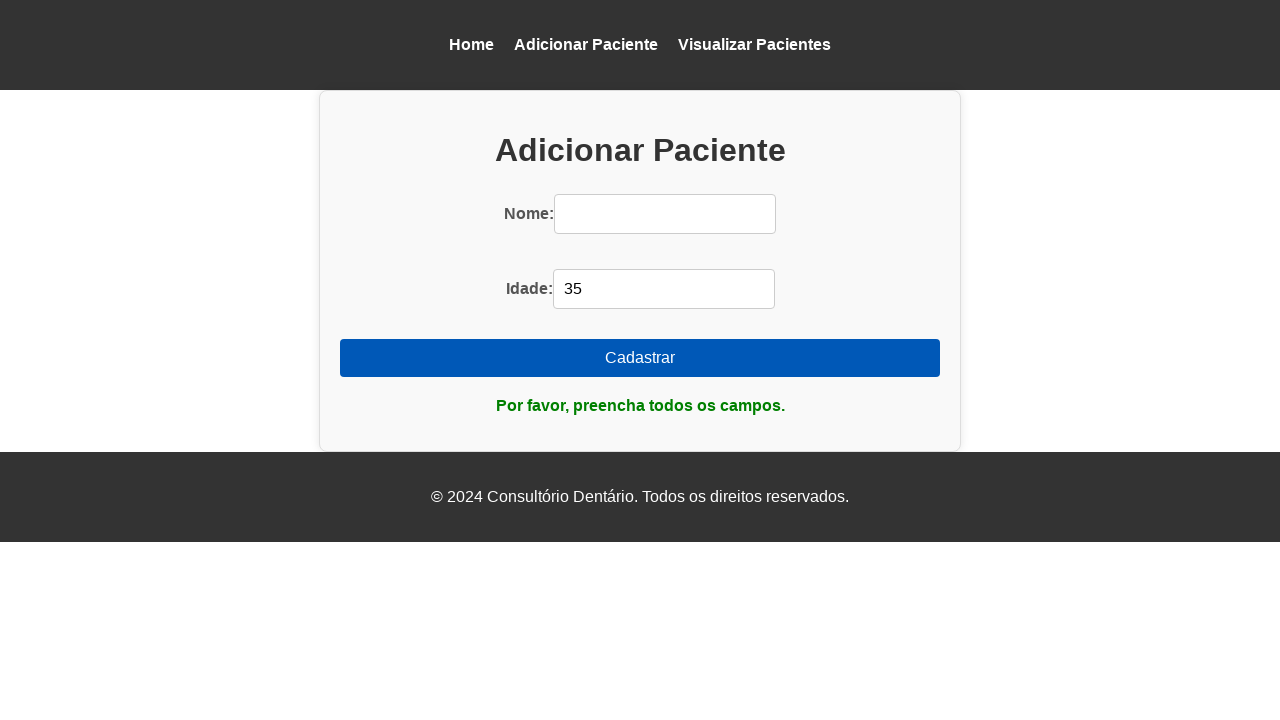

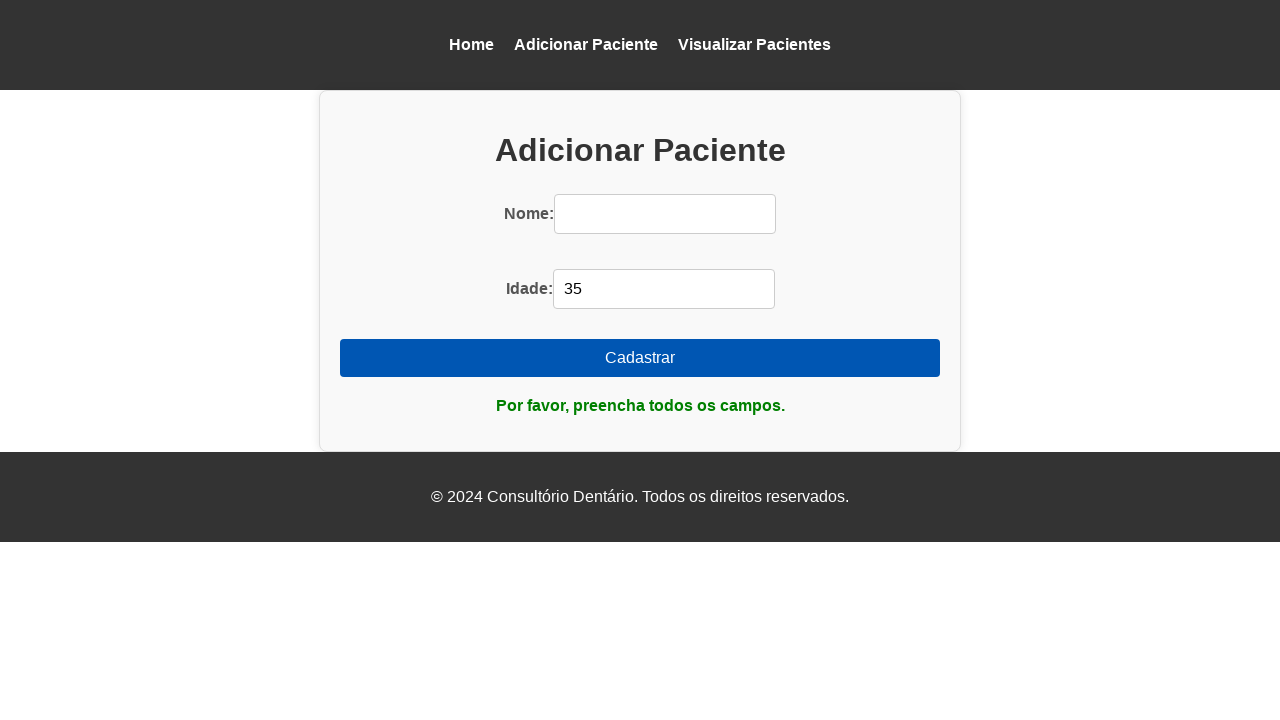